Tests a sample page by verifying the page title contains expected text, clicking a submit button, and verifying the URL still contains expected text after navigation

Starting URL: http://saucelabs.com/test/guinea-pig

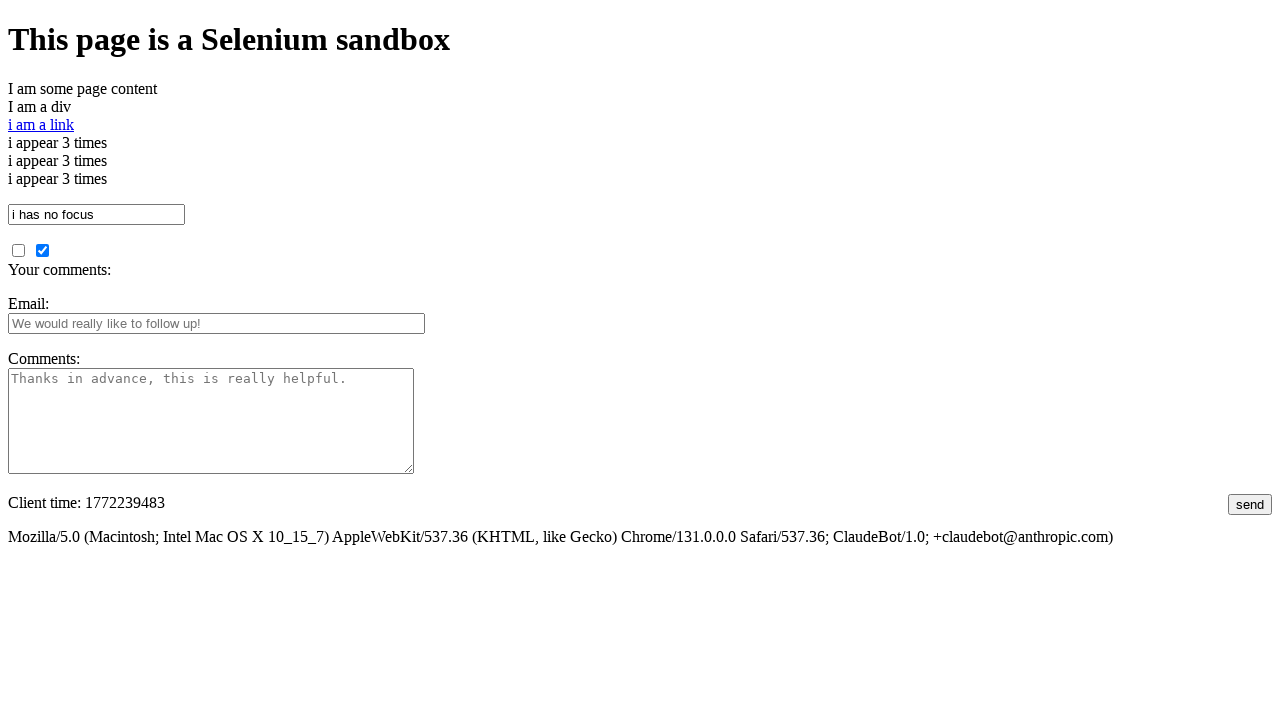

Verified page title contains 'I am a page title - Sauce Labs'
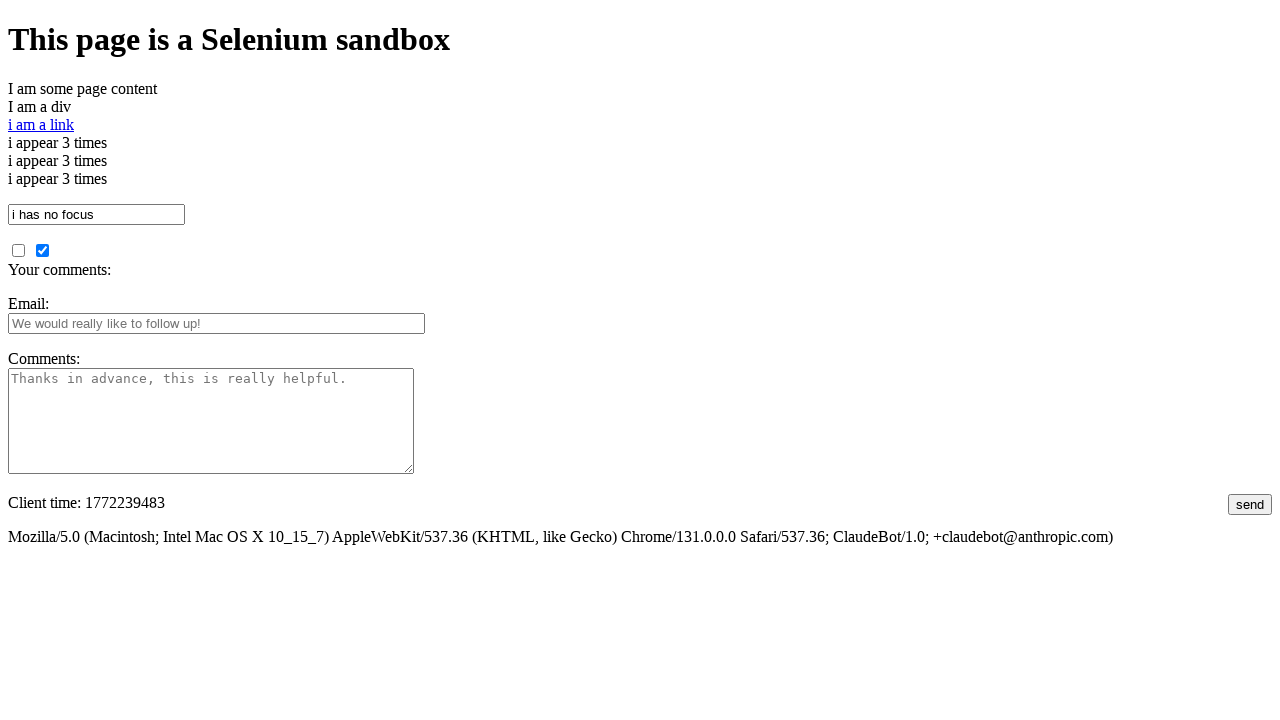

Clicked submit button at (1250, 504) on #submit
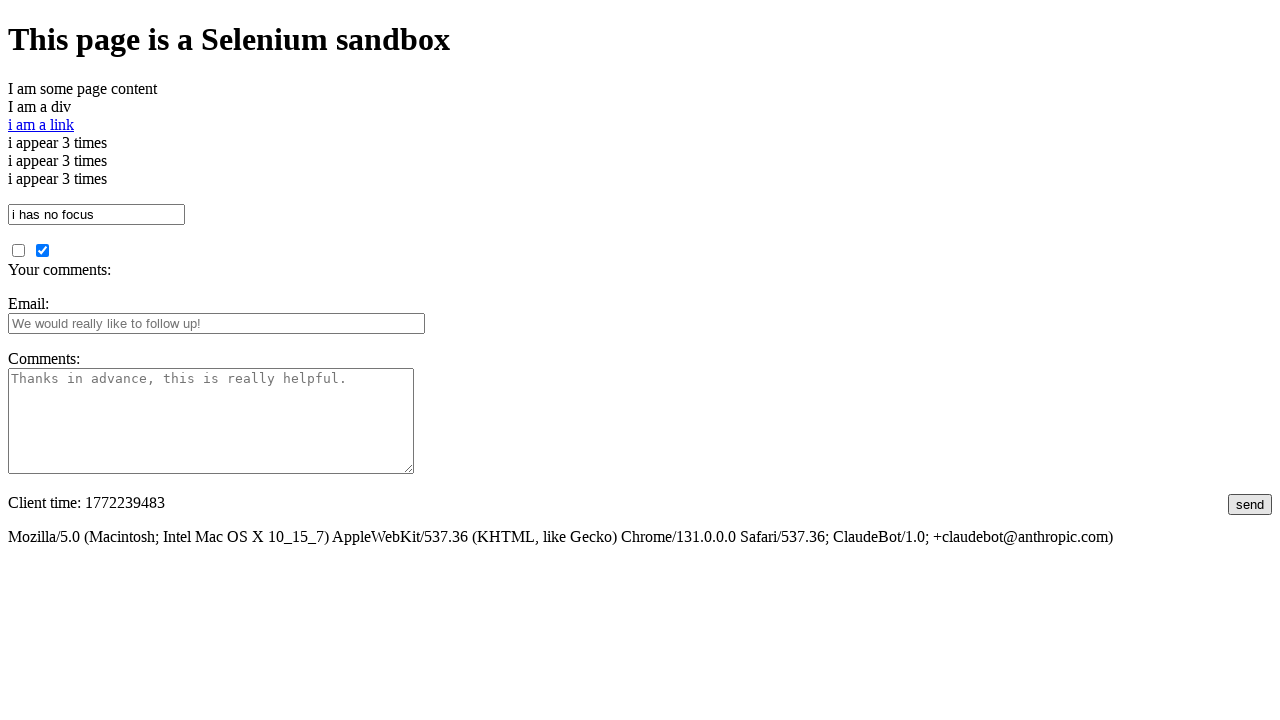

Waited for page load to complete
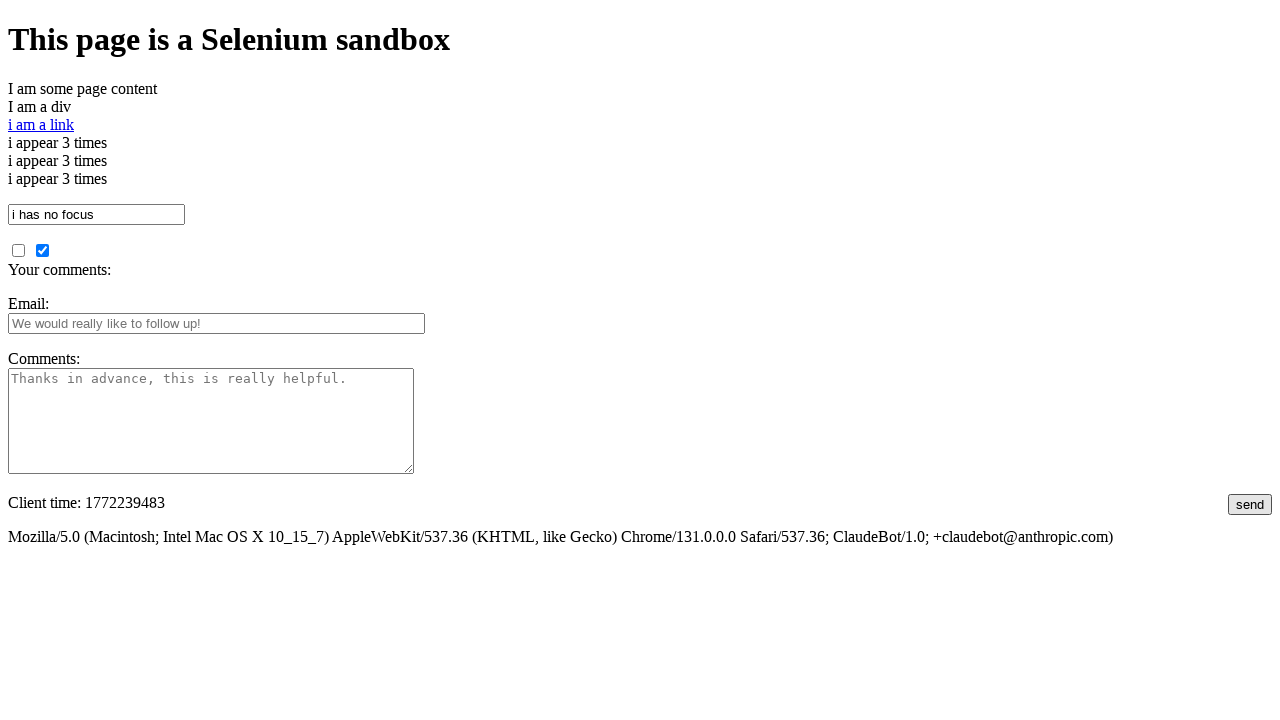

Verified URL contains 'guinea'
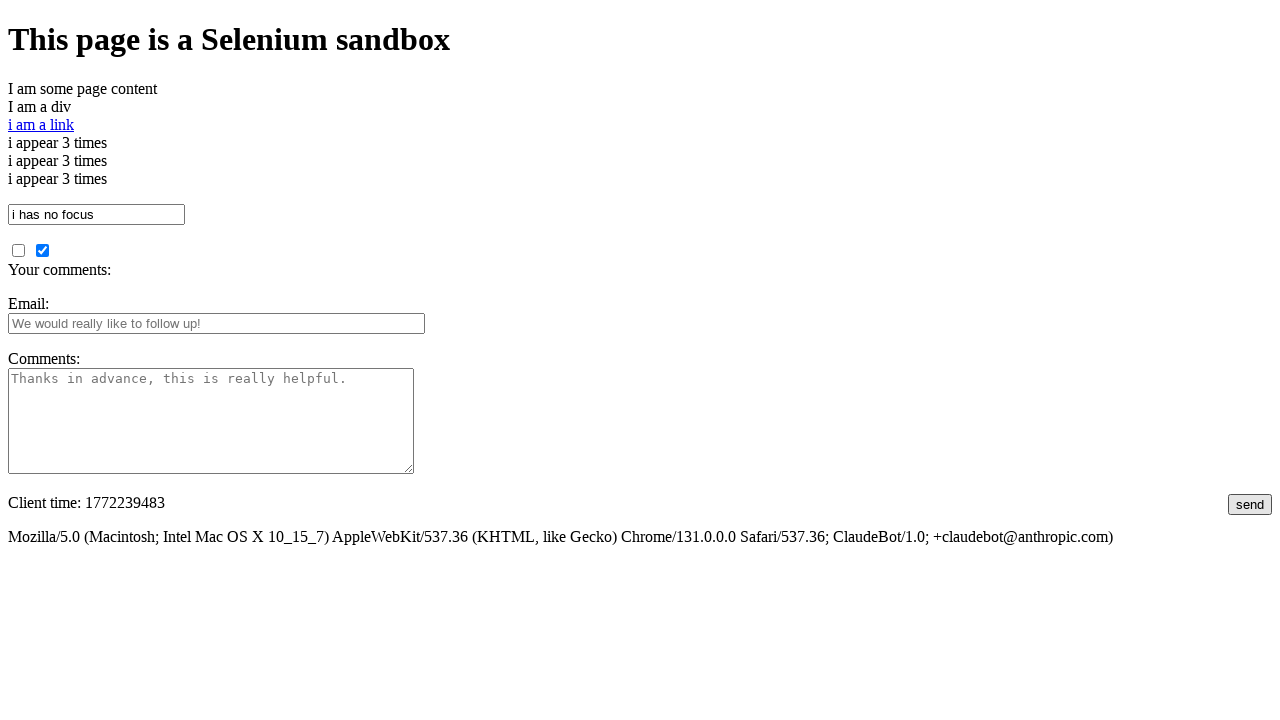

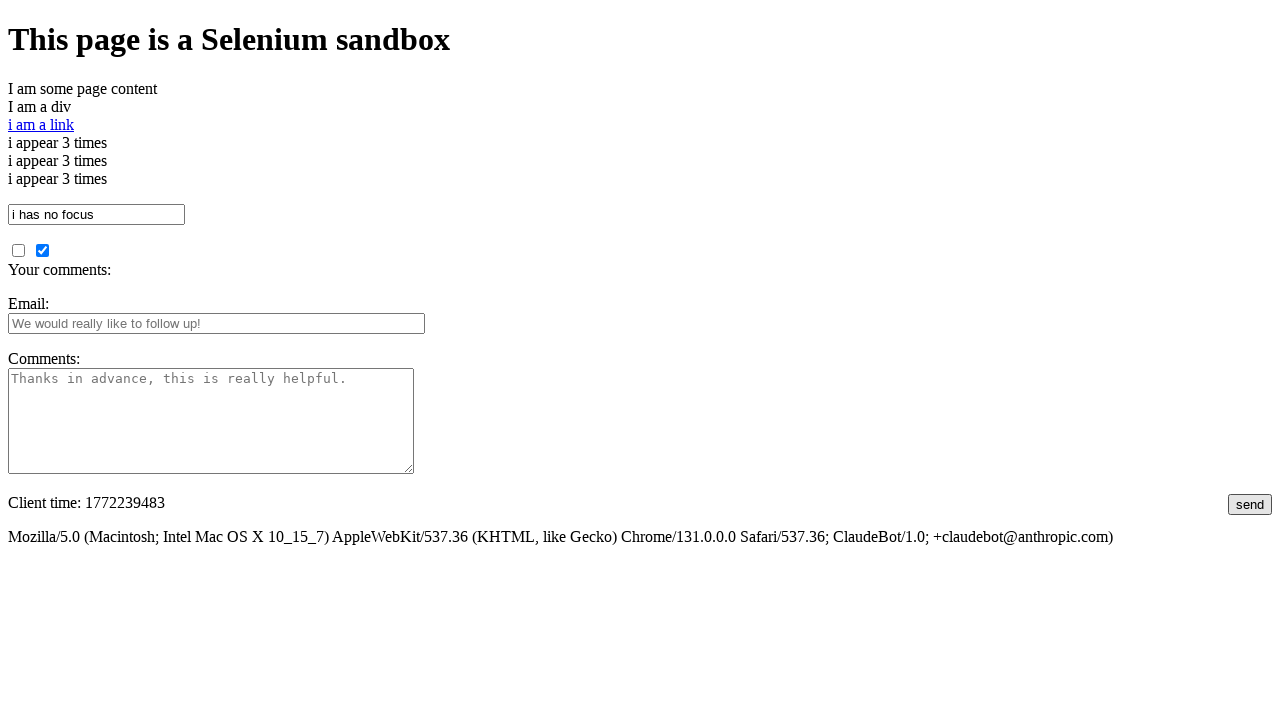